Tests drag and drop functionality by dragging column A to column B position

Starting URL: https://the-internet.herokuapp.com/drag_and_drop

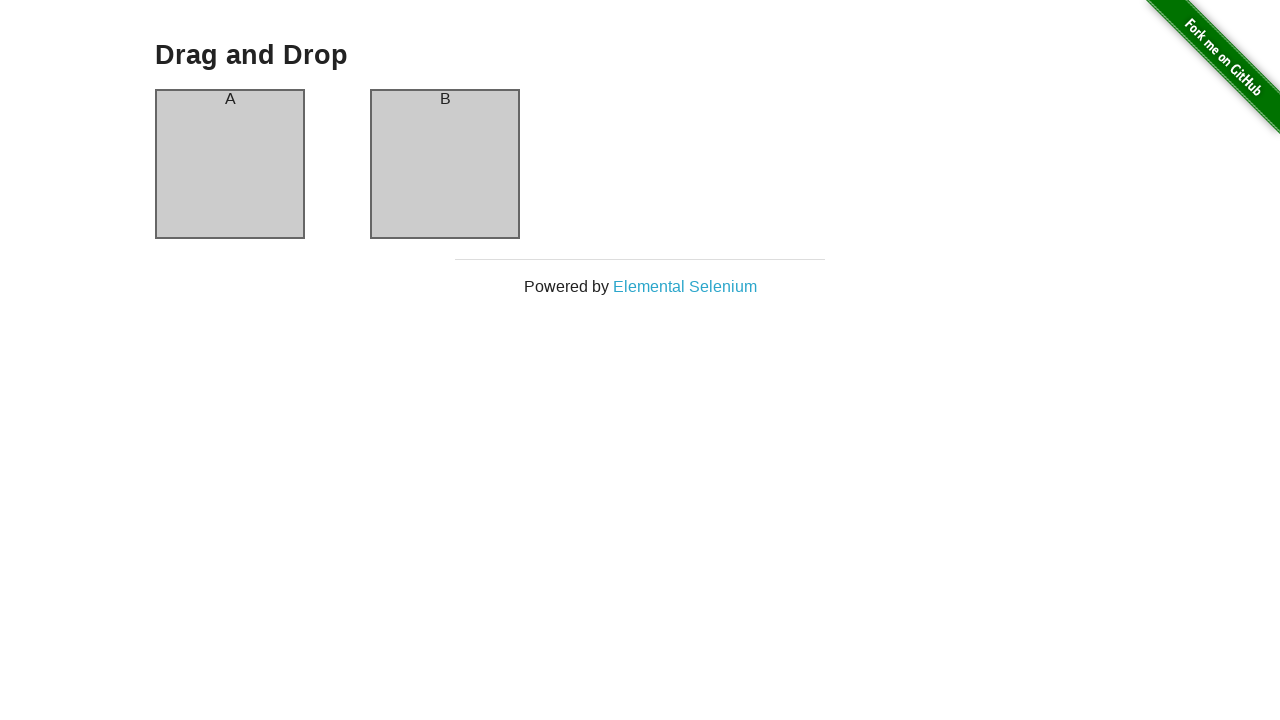

Navigated to drag and drop page
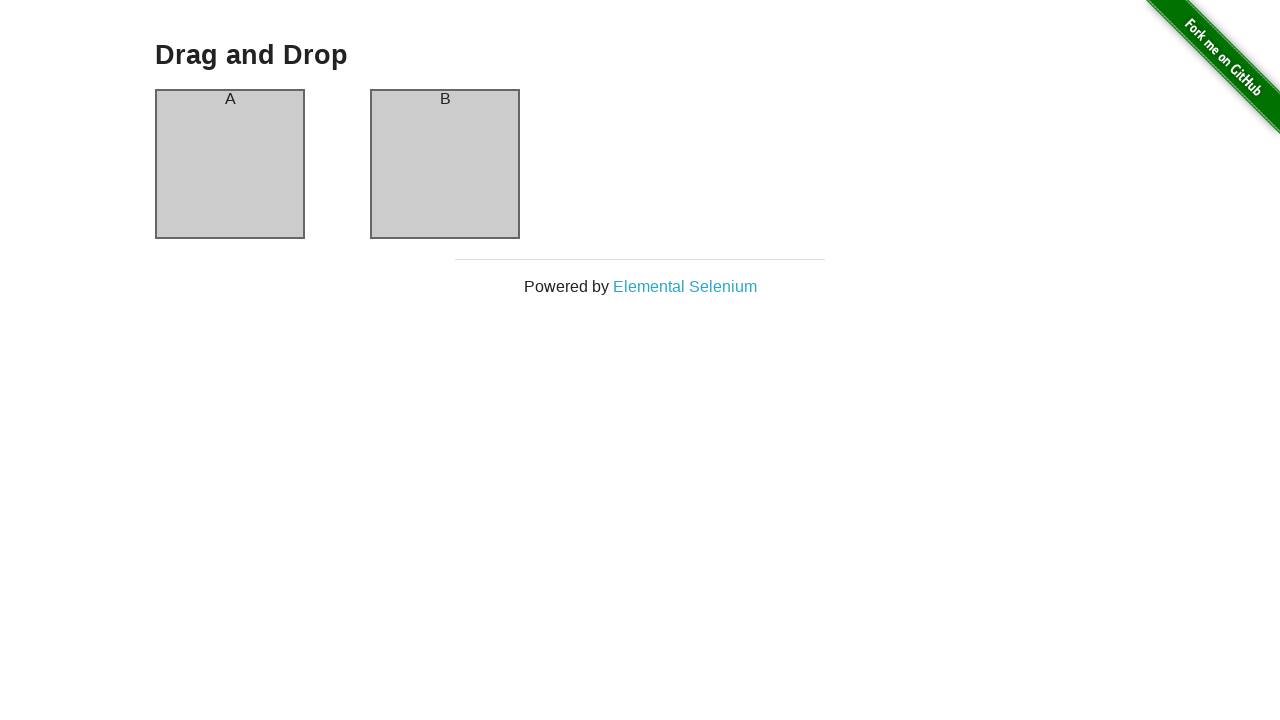

Dragged column A to column B position at (445, 164)
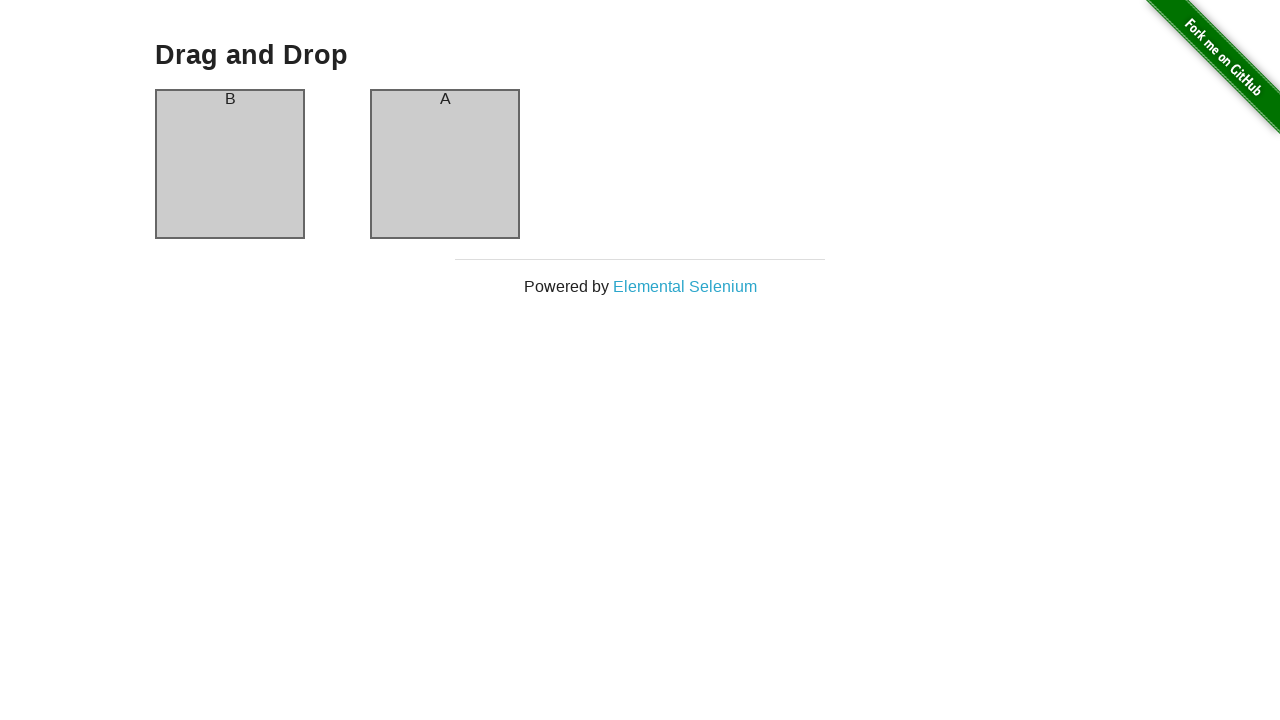

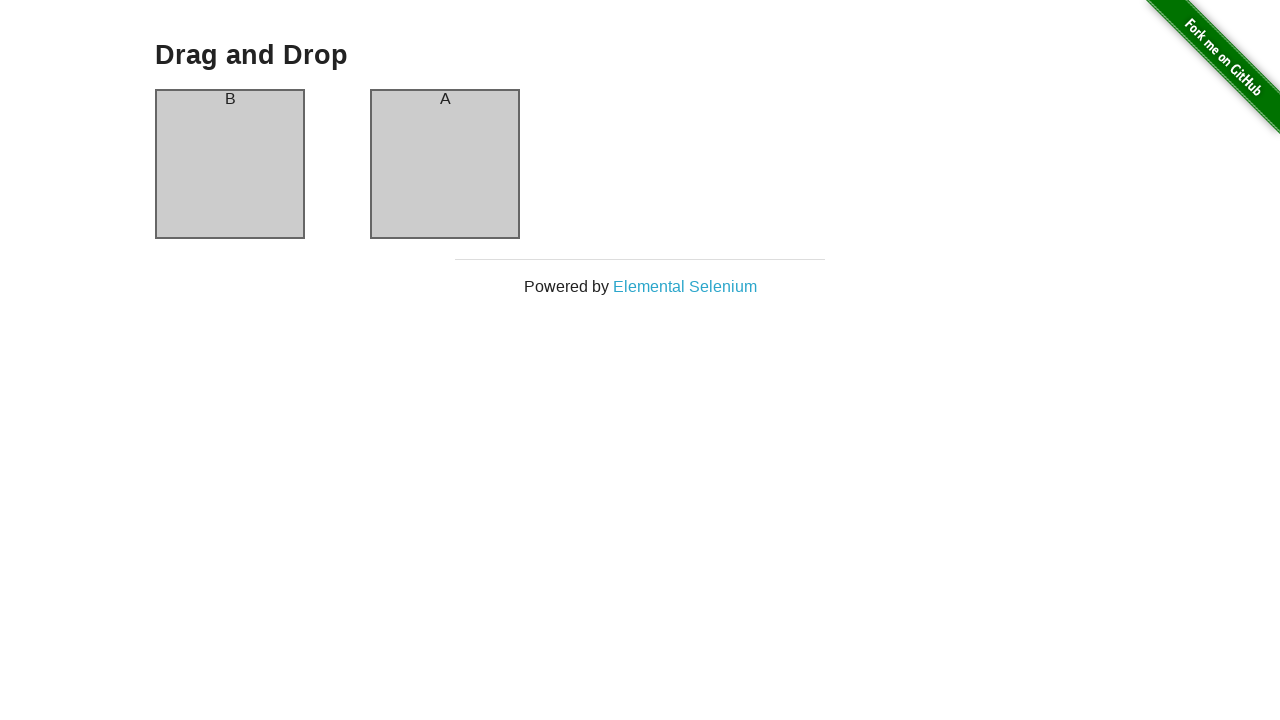